Tests the login form validation by entering space characters as username and password, then verifying that the appropriate error message is displayed when invalid credentials are submitted.

Starting URL: https://www.saucedemo.com/

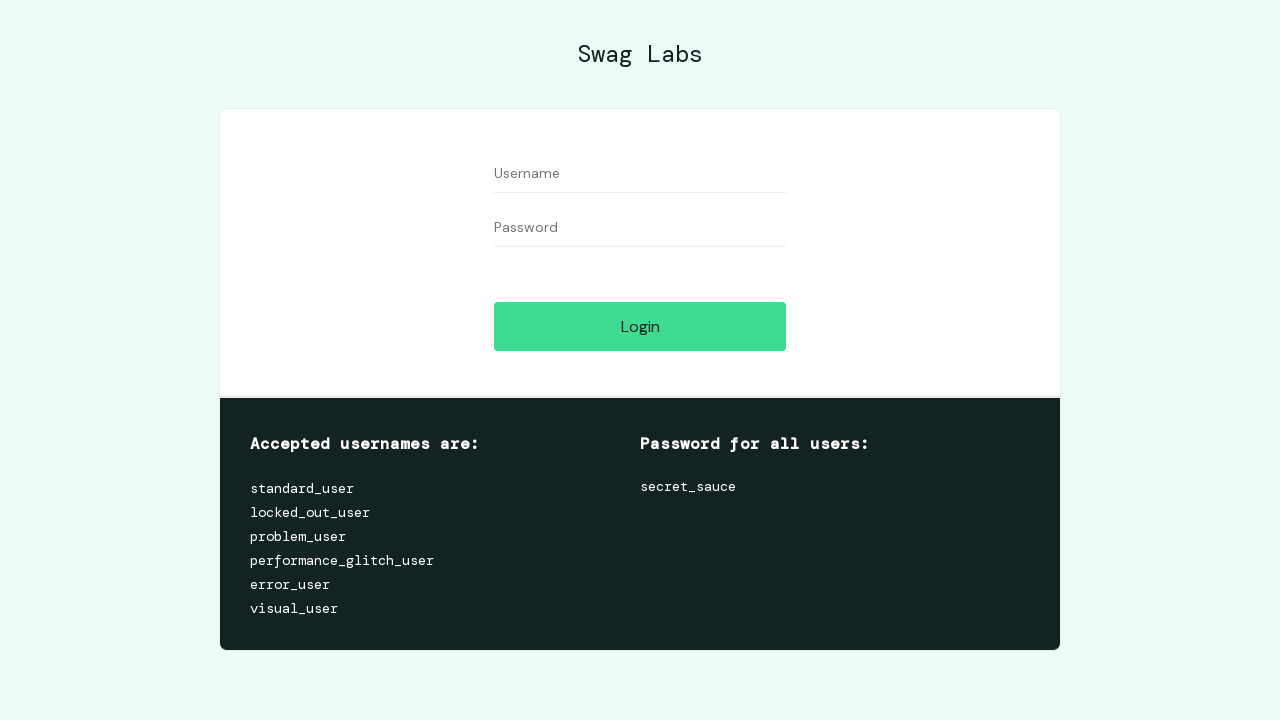

Clicked on username field at (640, 174) on [data-test='username']
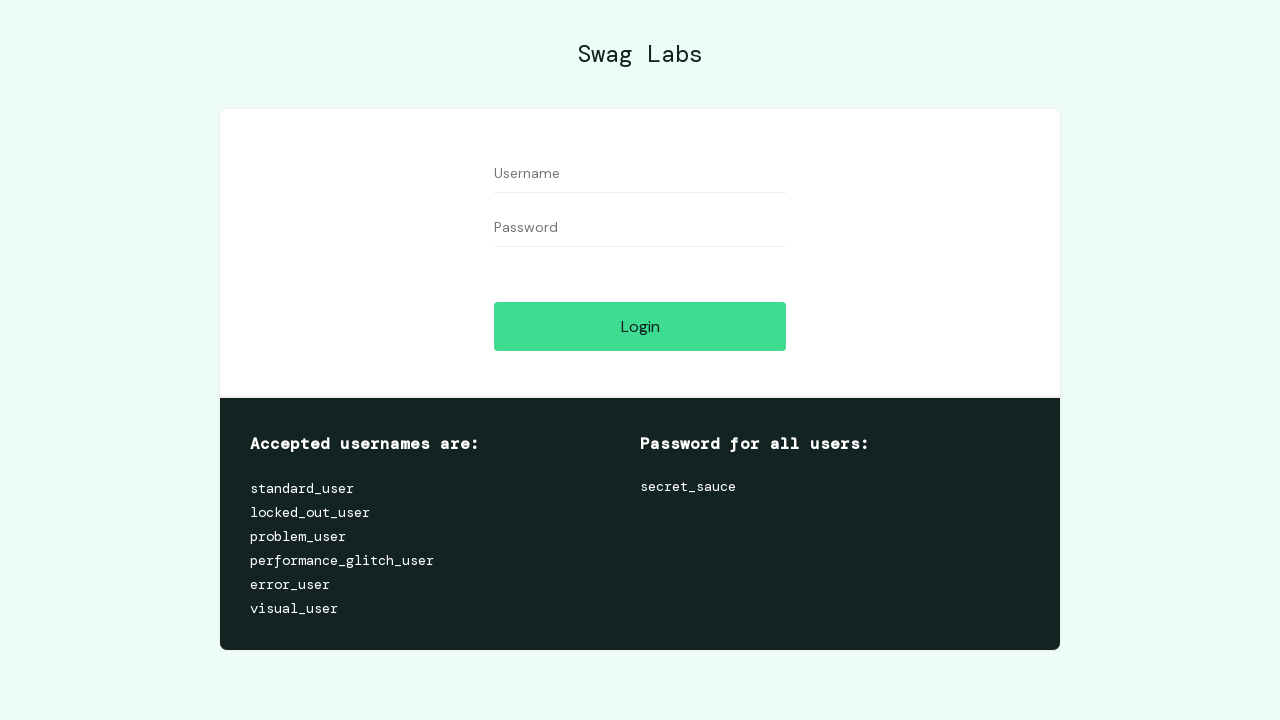

Entered space character in username field on [data-test='username']
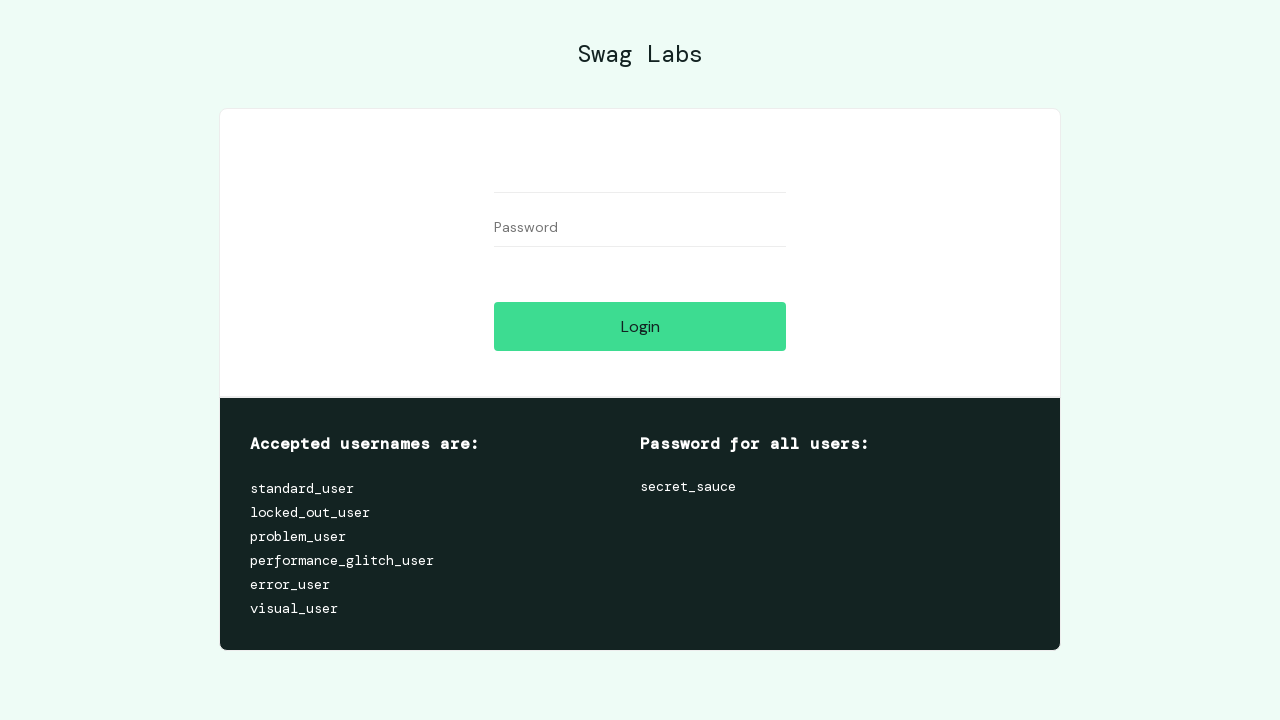

Clicked on password field at (640, 228) on [data-test='password']
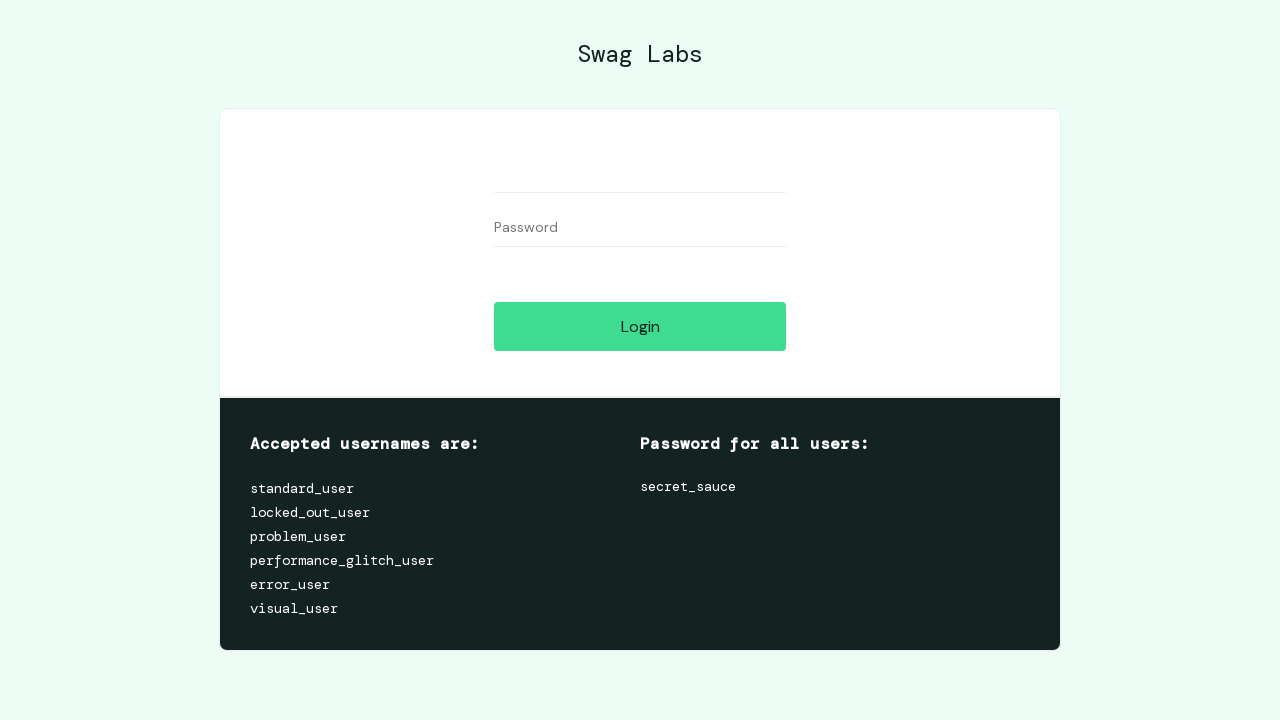

Entered space character in password field on [data-test='password']
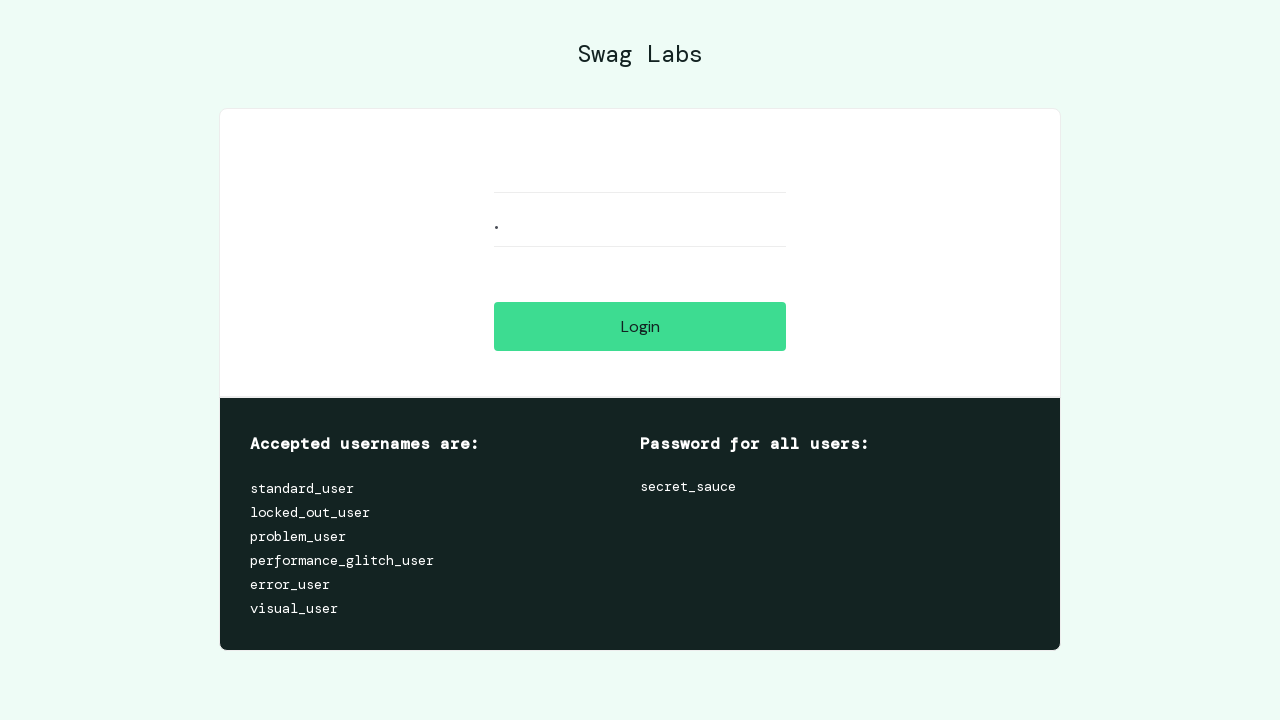

Clicked login button to submit invalid credentials at (640, 326) on [data-test='login-button']
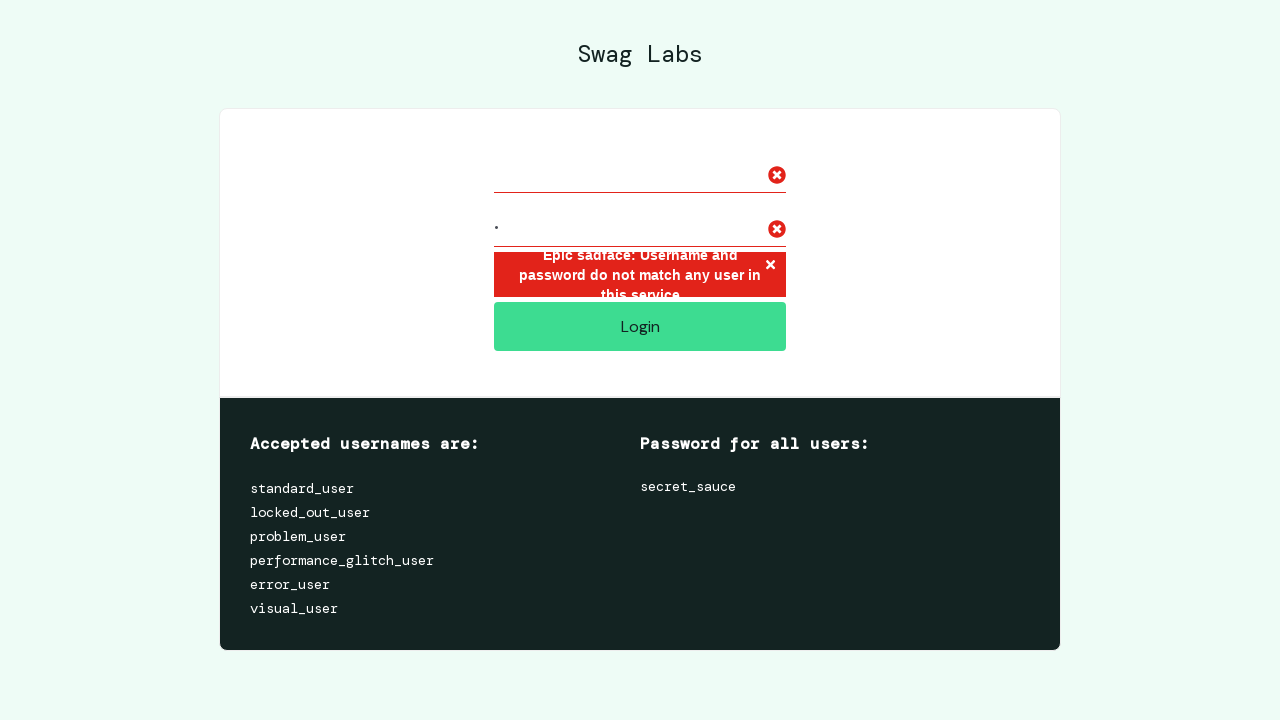

Located error message element
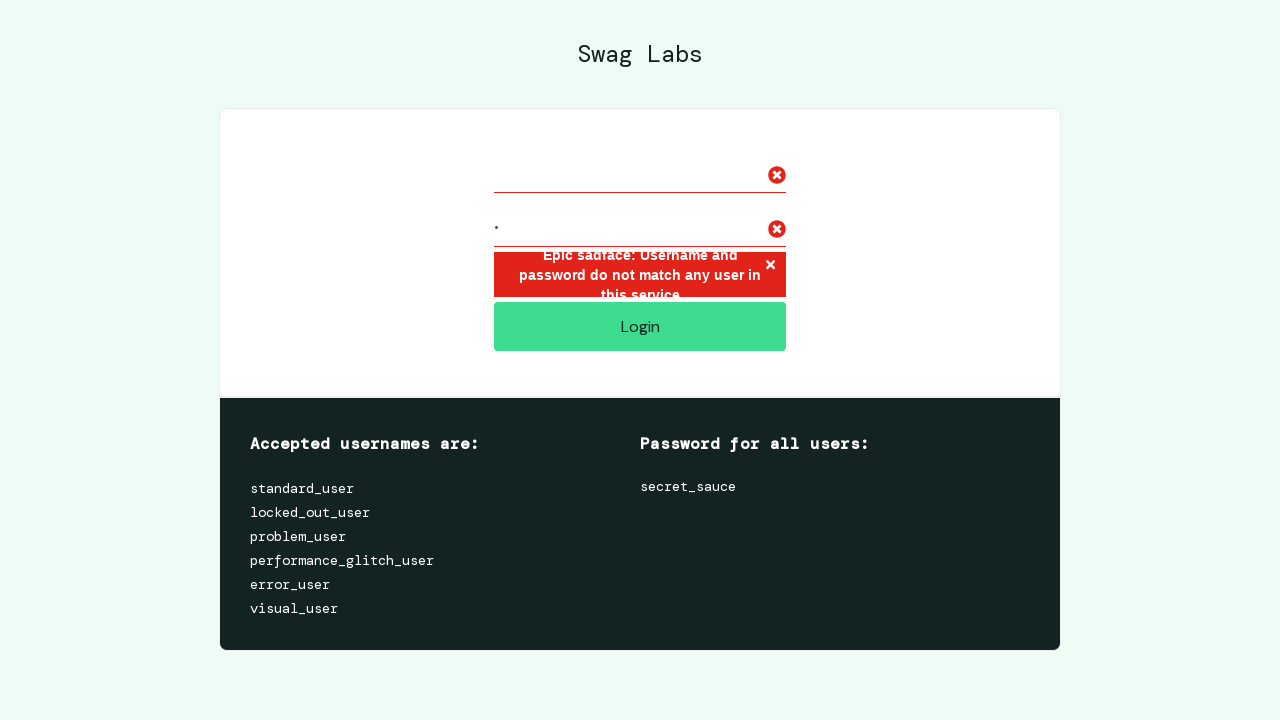

Error message became visible
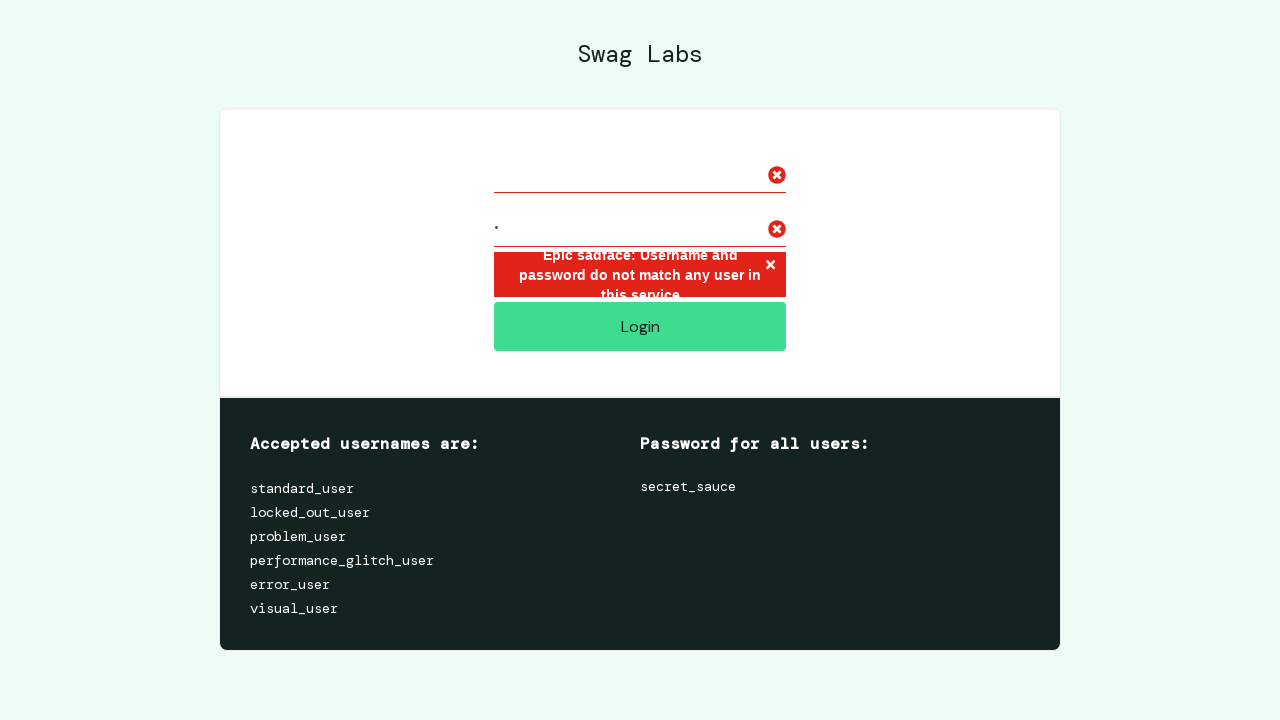

Verified error message: 'Epic sadface: Username and password do not match any user in this service'
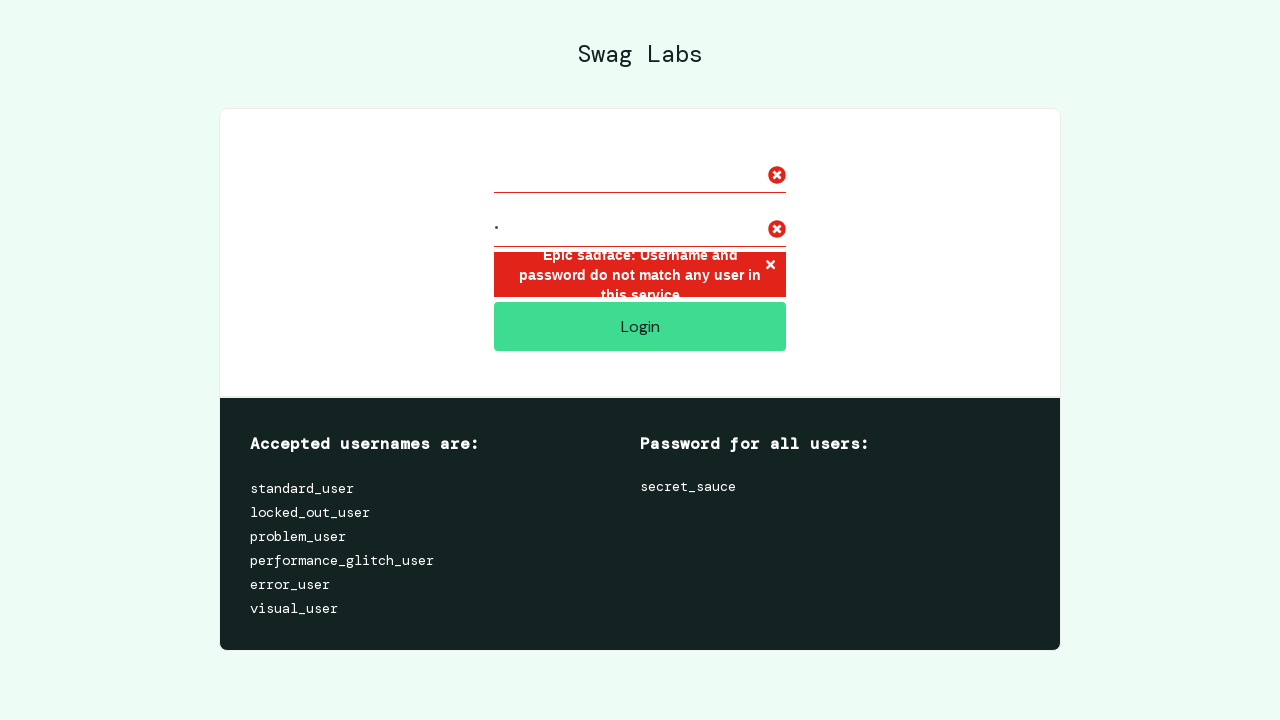

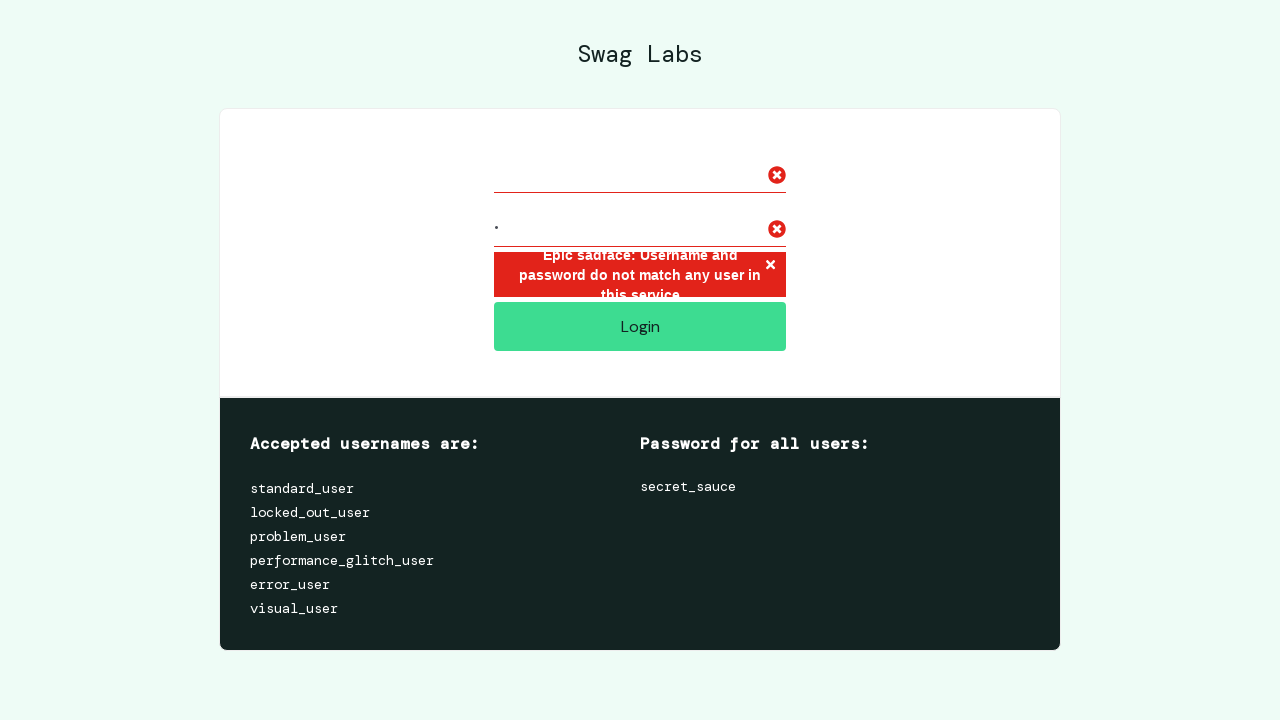